Tests the Python.org search functionality by entering "pycon" as a search query and submitting the form

Starting URL: http://www.python.org

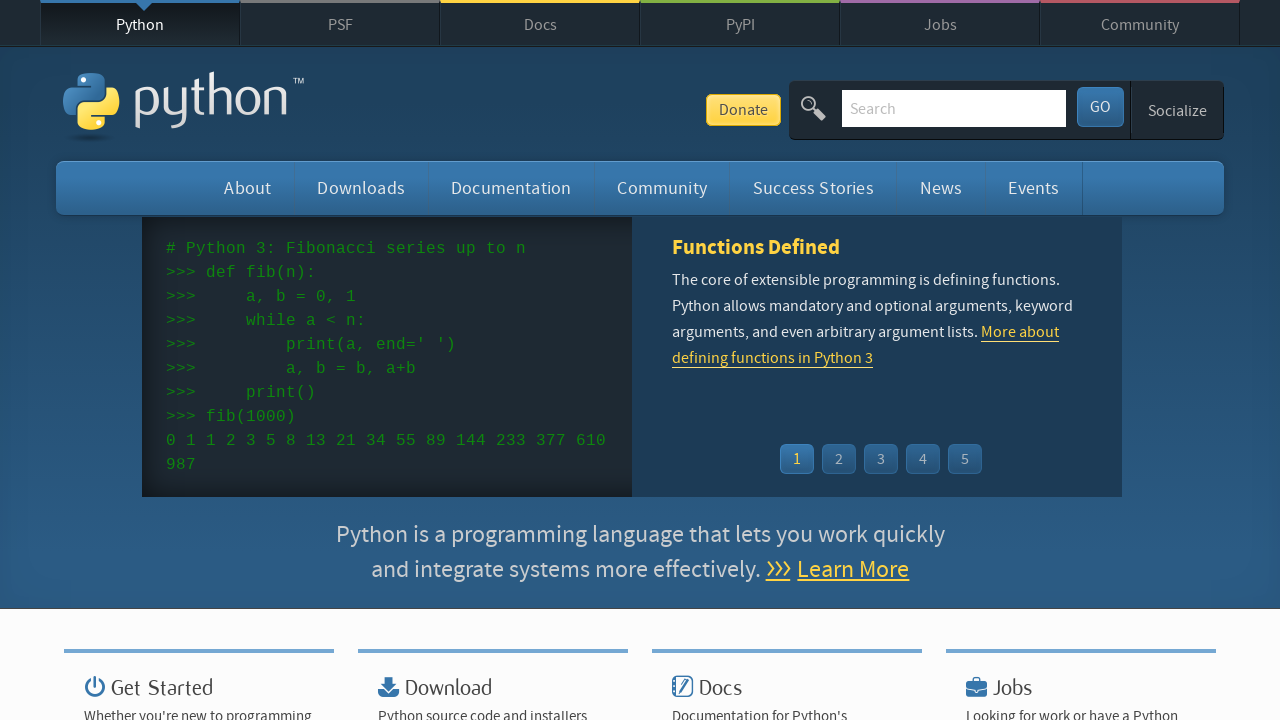

Verified Python.org page loaded correctly
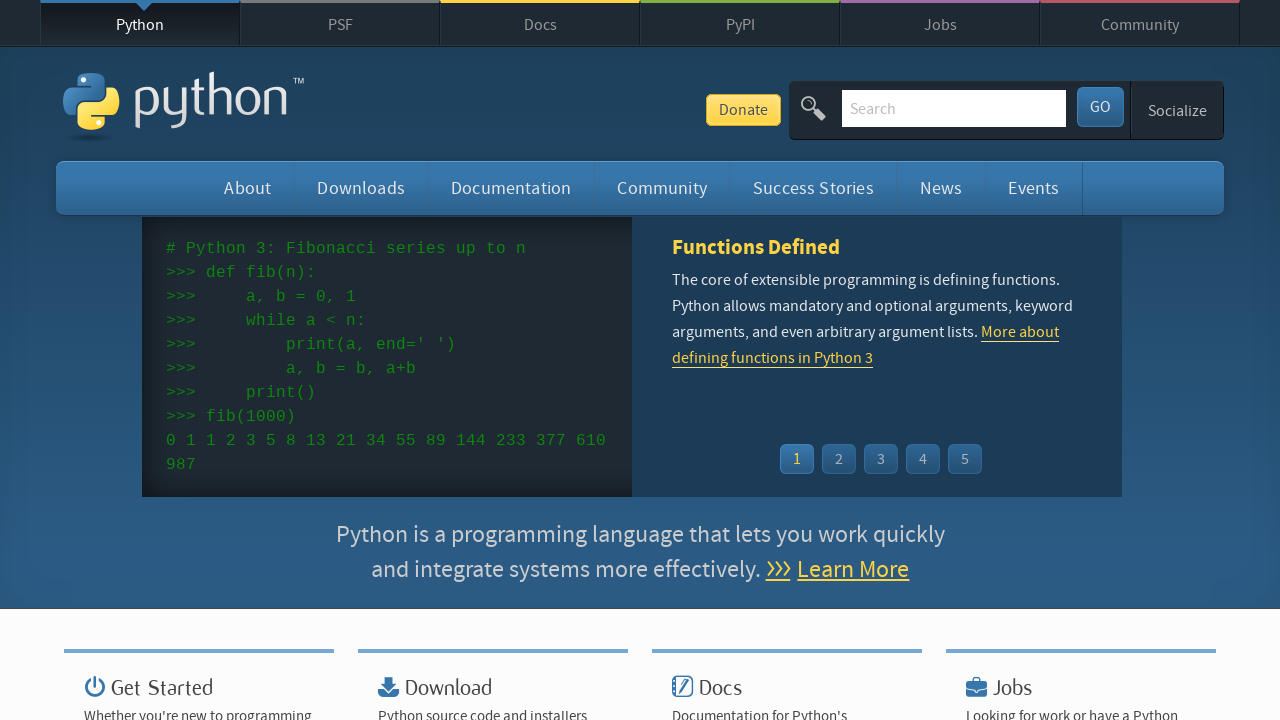

Filled search box with 'pycon' query on input[name='q']
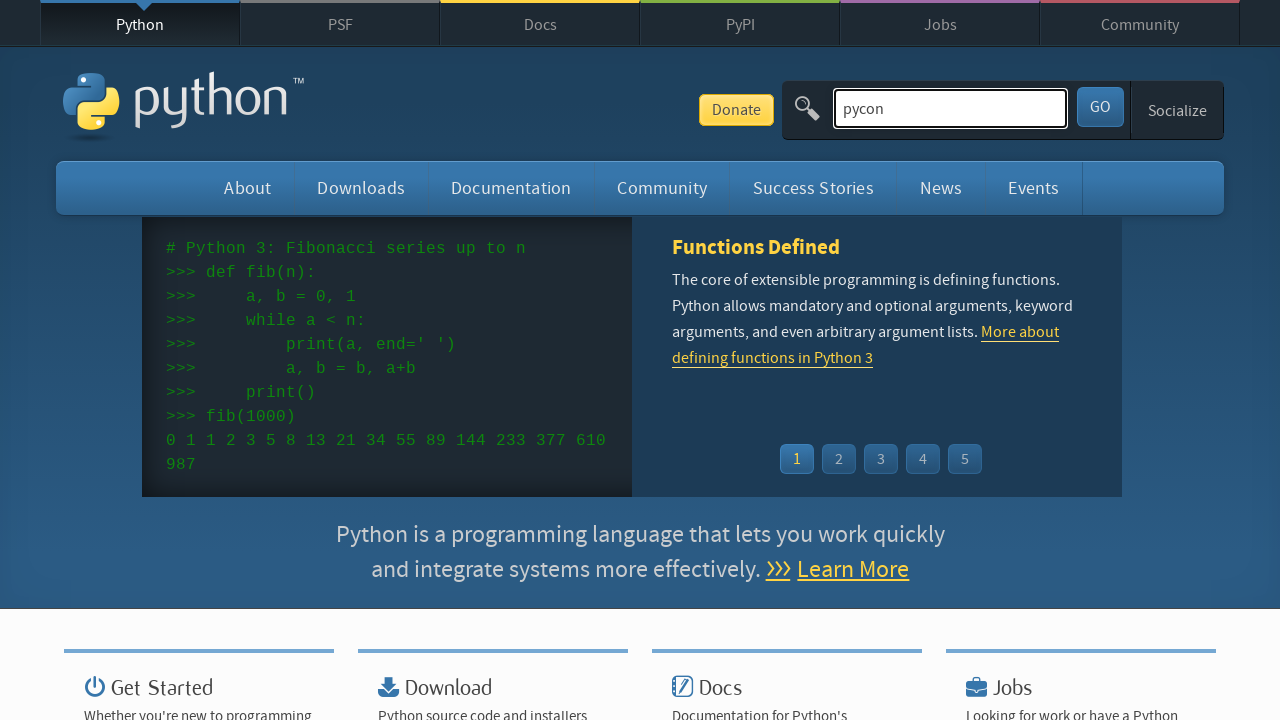

Submitted search form by pressing Enter on input[name='q']
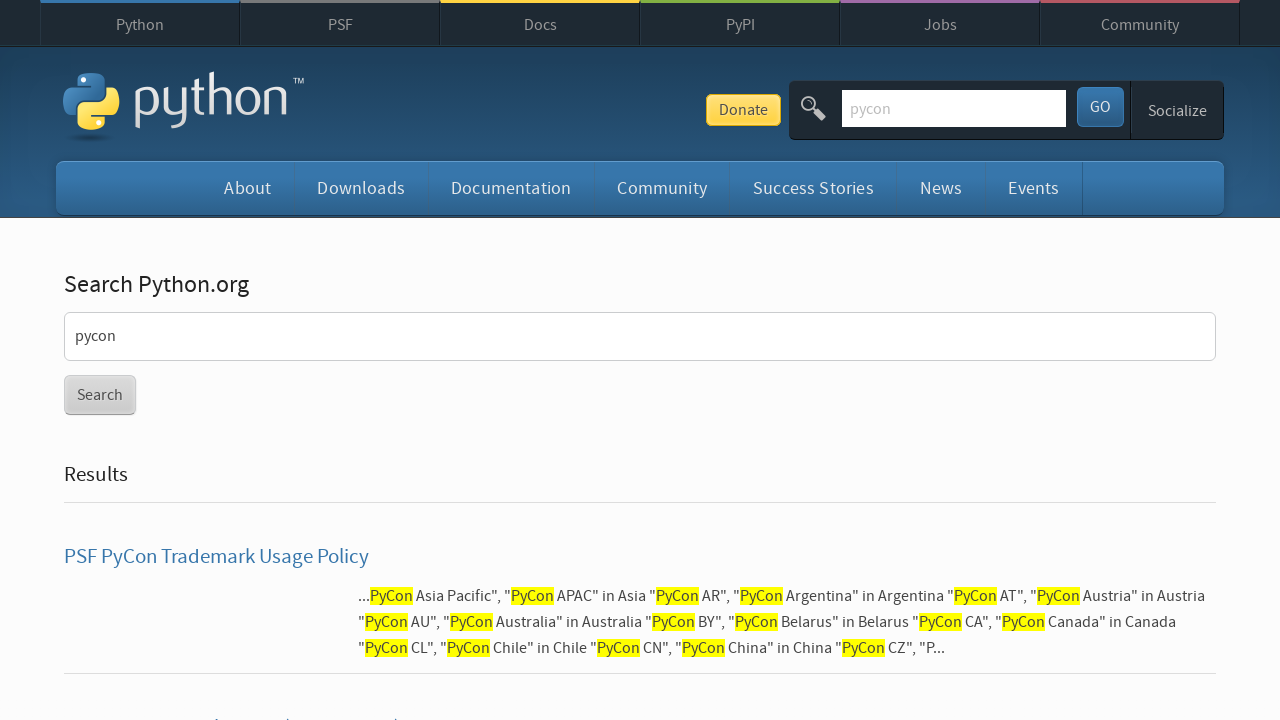

Waited for network idle after search submission
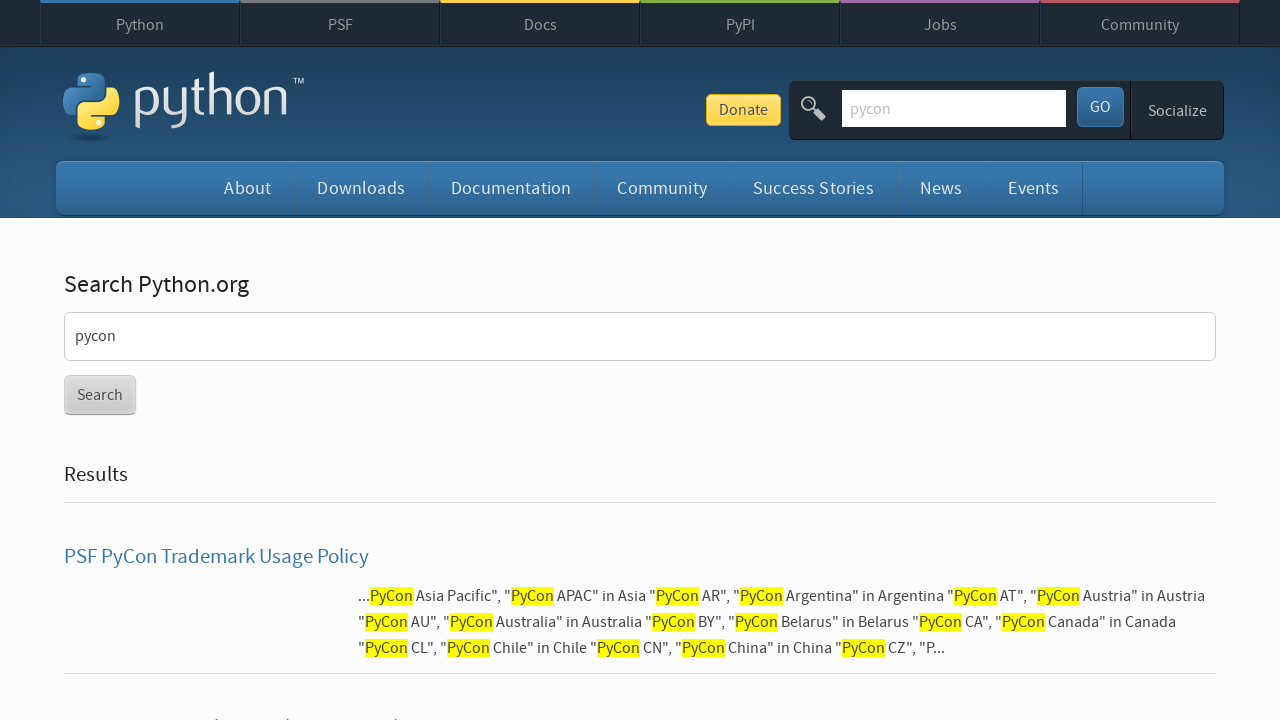

Verified search results were found for 'pycon' query
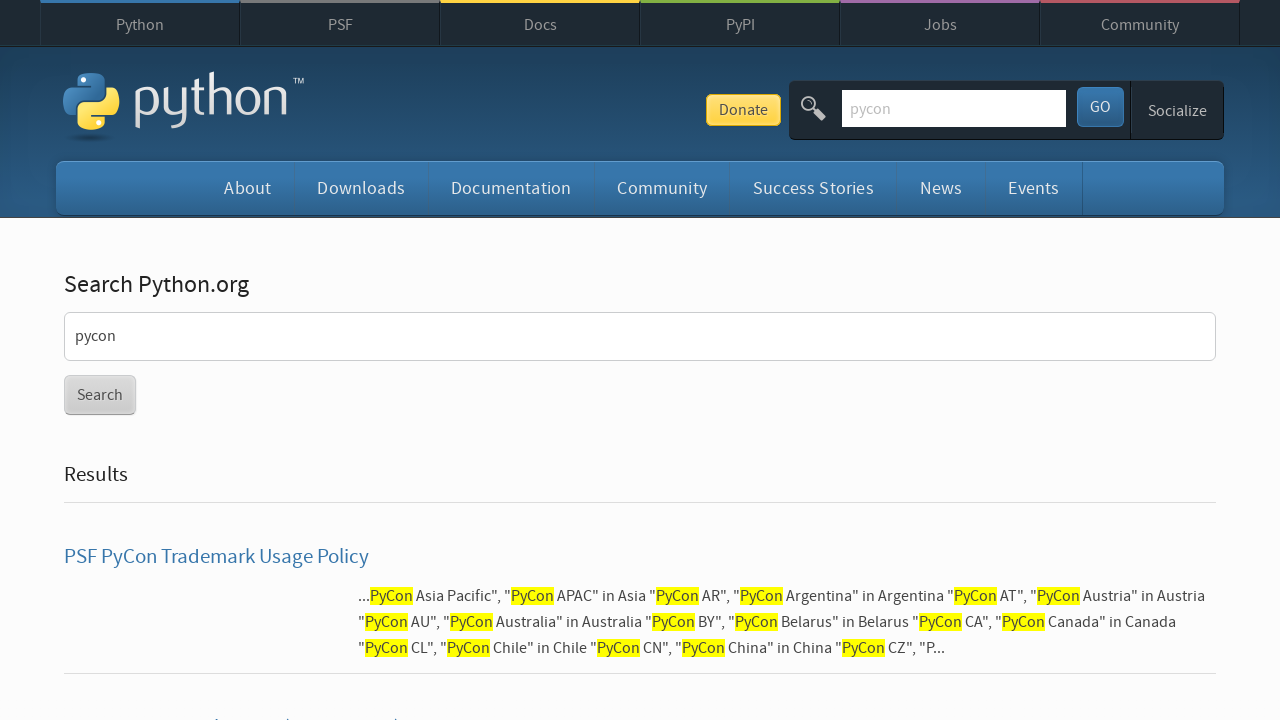

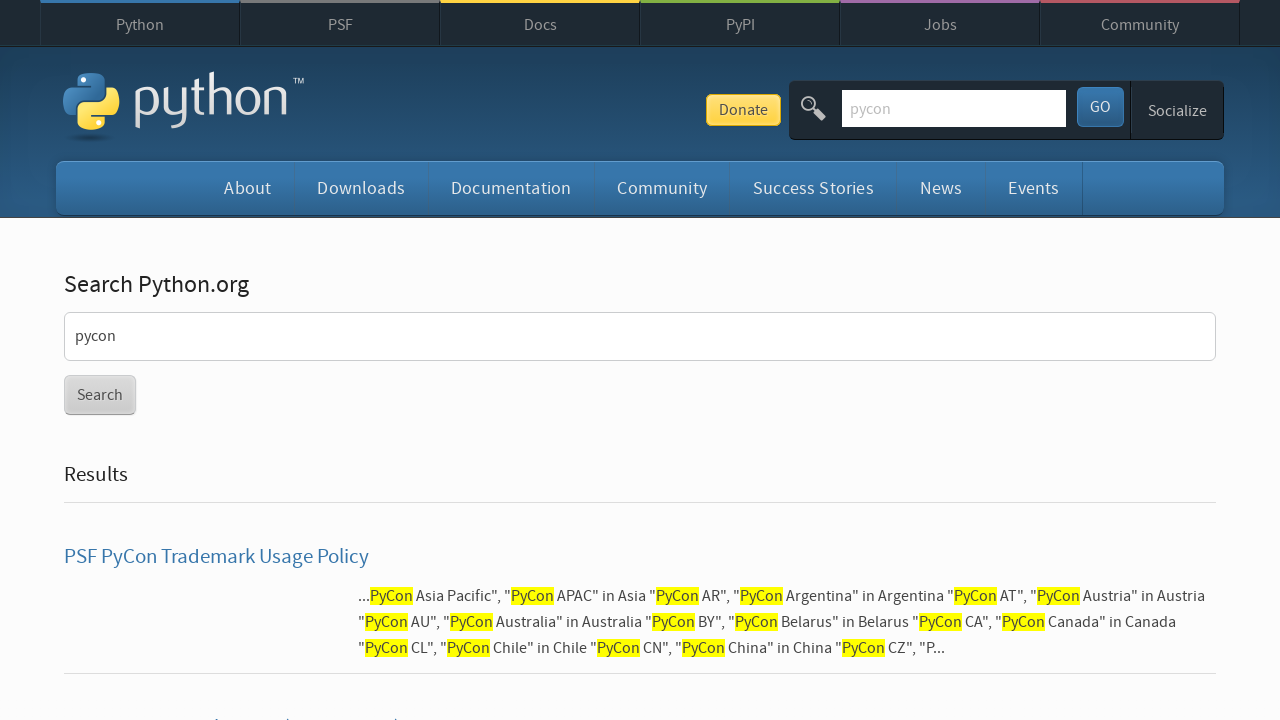